Tests Finviz homepage by navigating to it and waiting for the main content to load.

Starting URL: https://finviz.com/

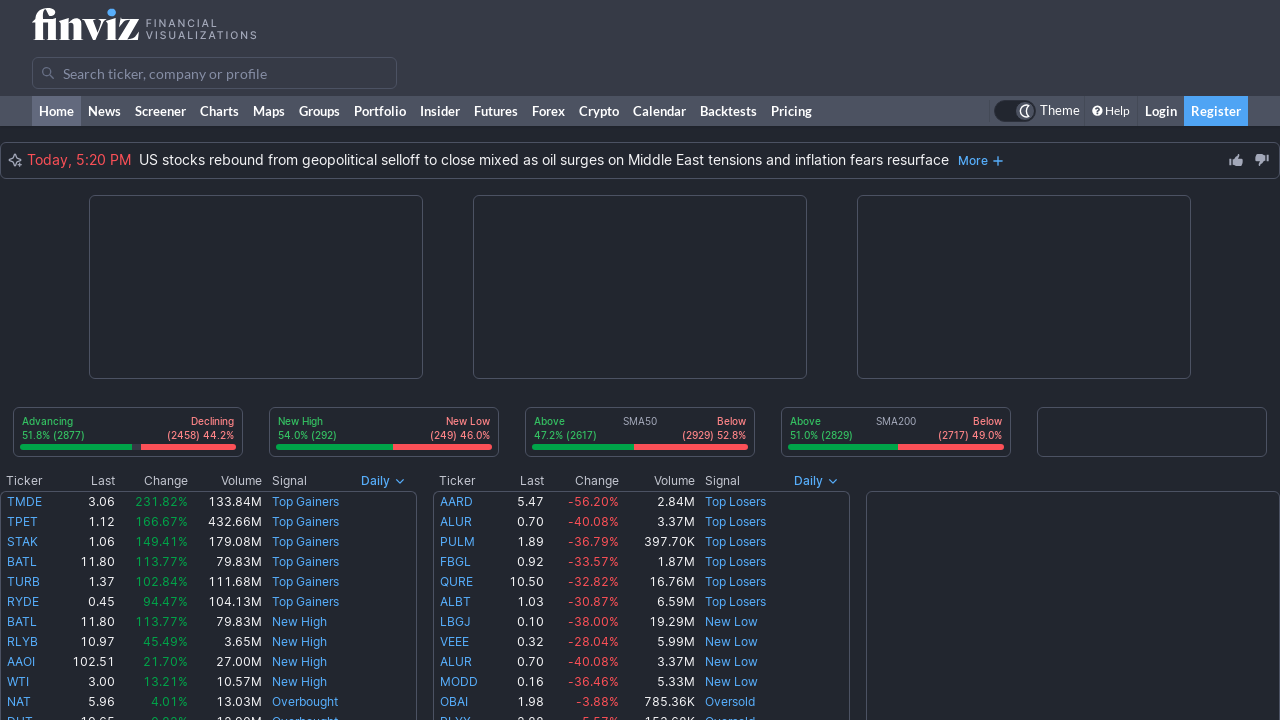

Waited for Finviz homepage content to load
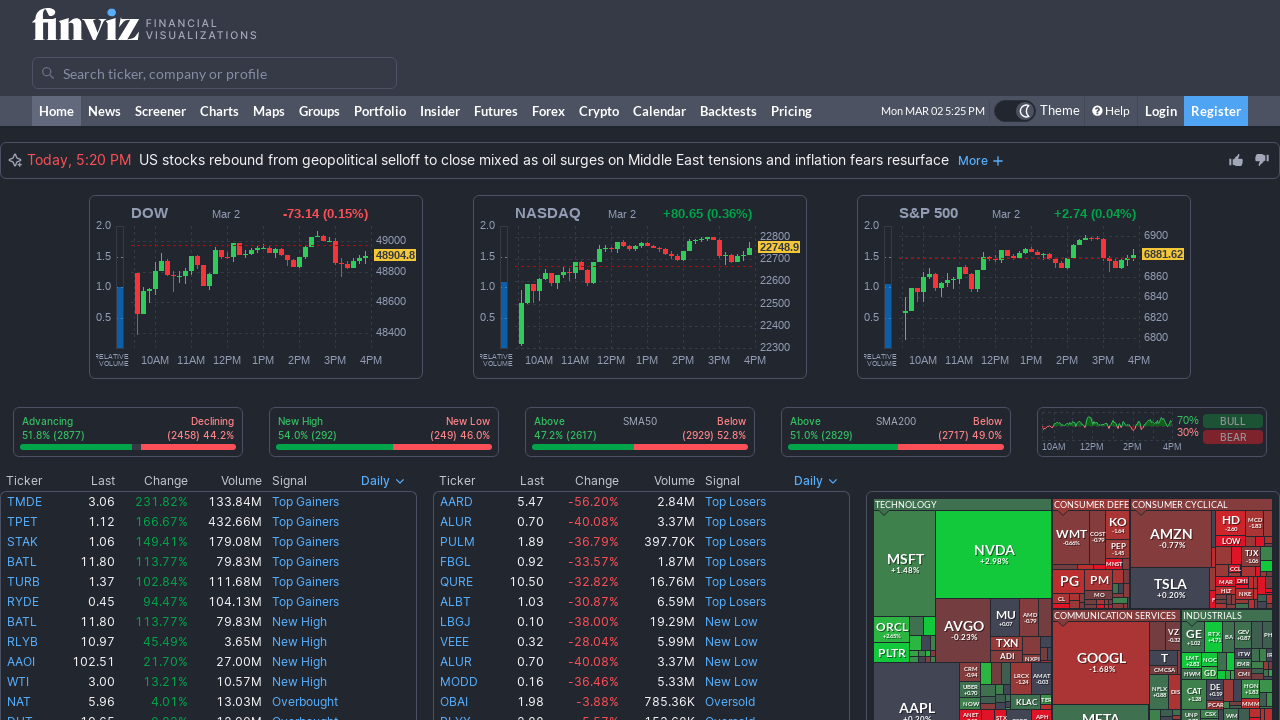

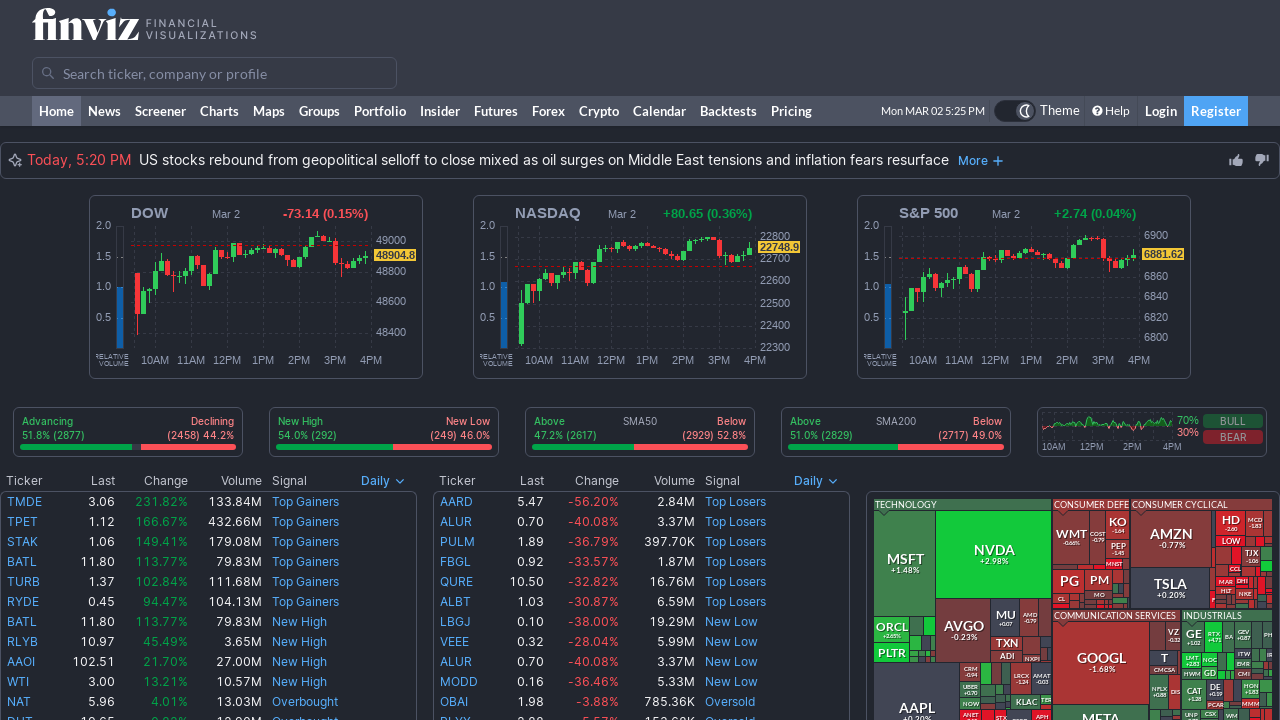